Tests if the Get Started button is displayed on the WebdriverIO homepage

Starting URL: https://webdriver.io

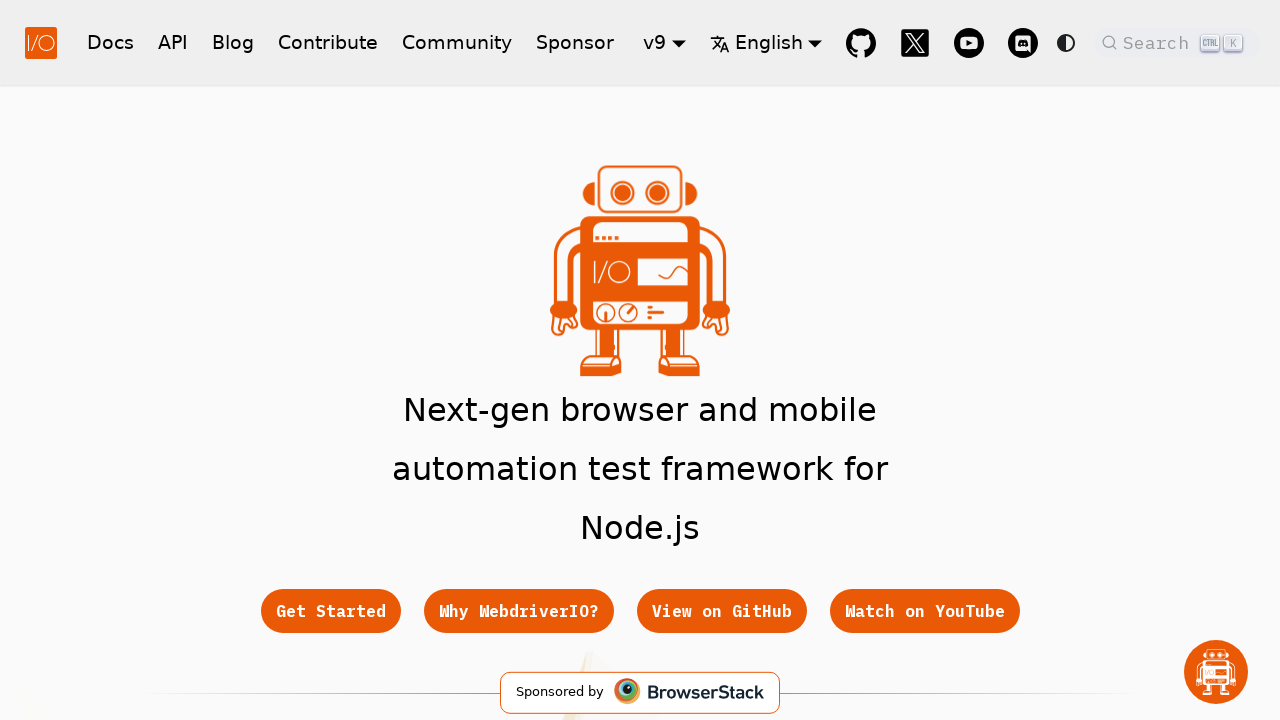

Located the Get Started button element
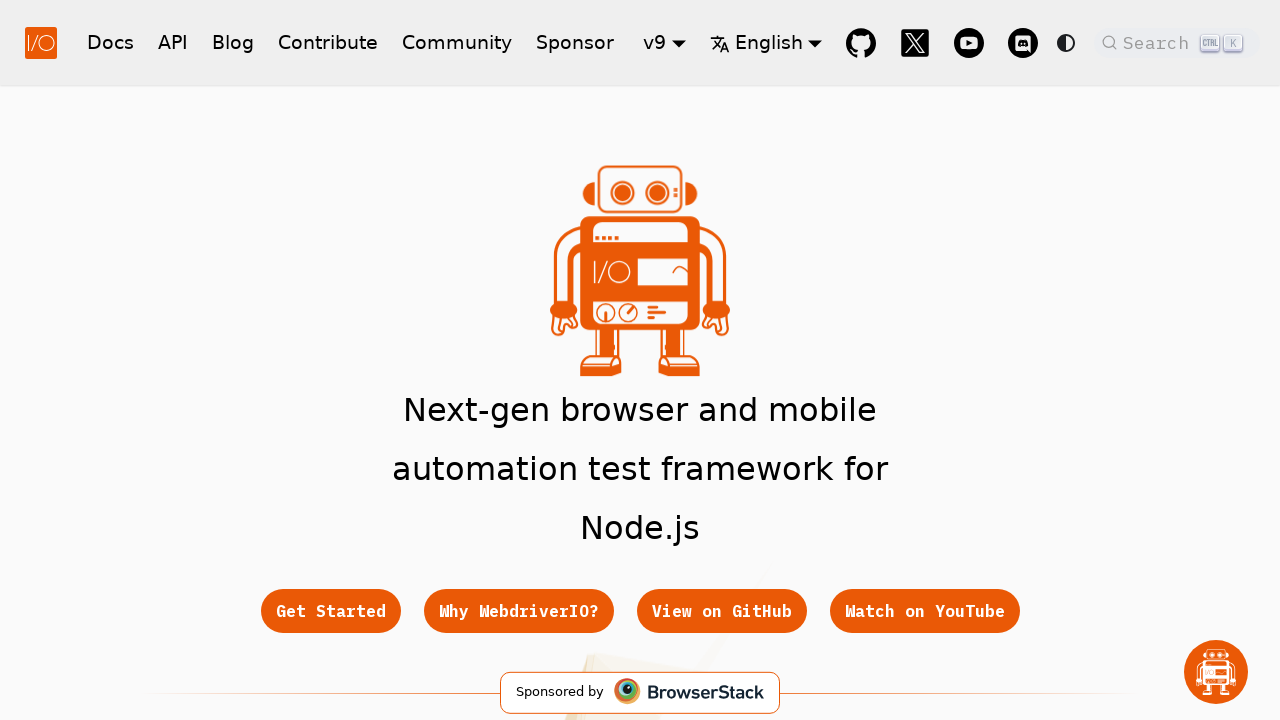

Get Started button is visible on the WebdriverIO homepage
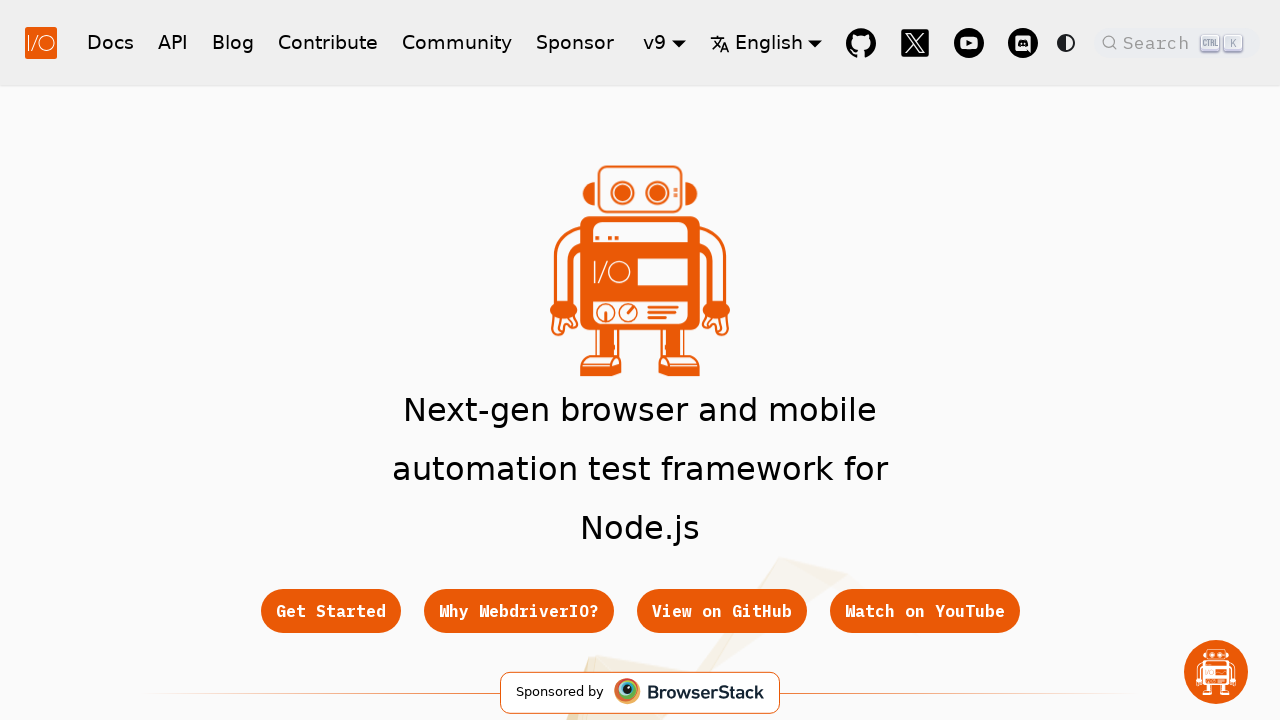

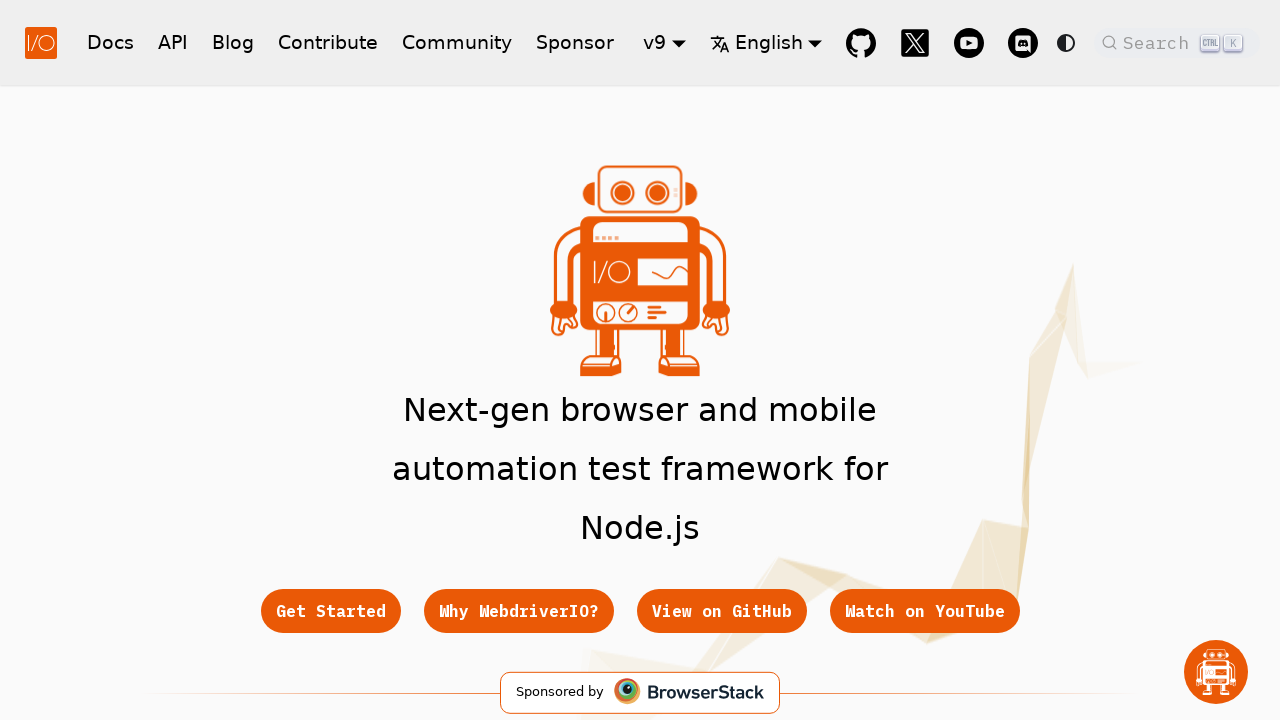